Tests handling of child windows by removing target attribute and clicking link to open in same window

Starting URL: https://the-internet.herokuapp.com/windows

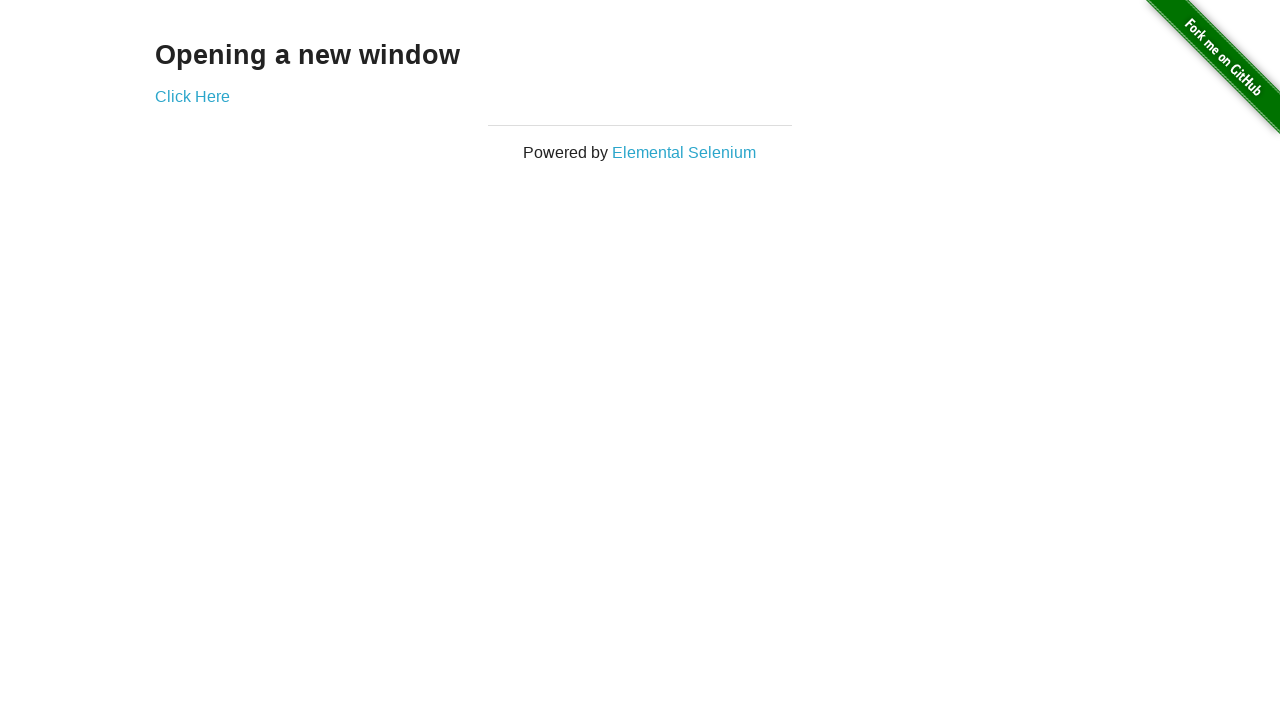

Waited for heading element to load
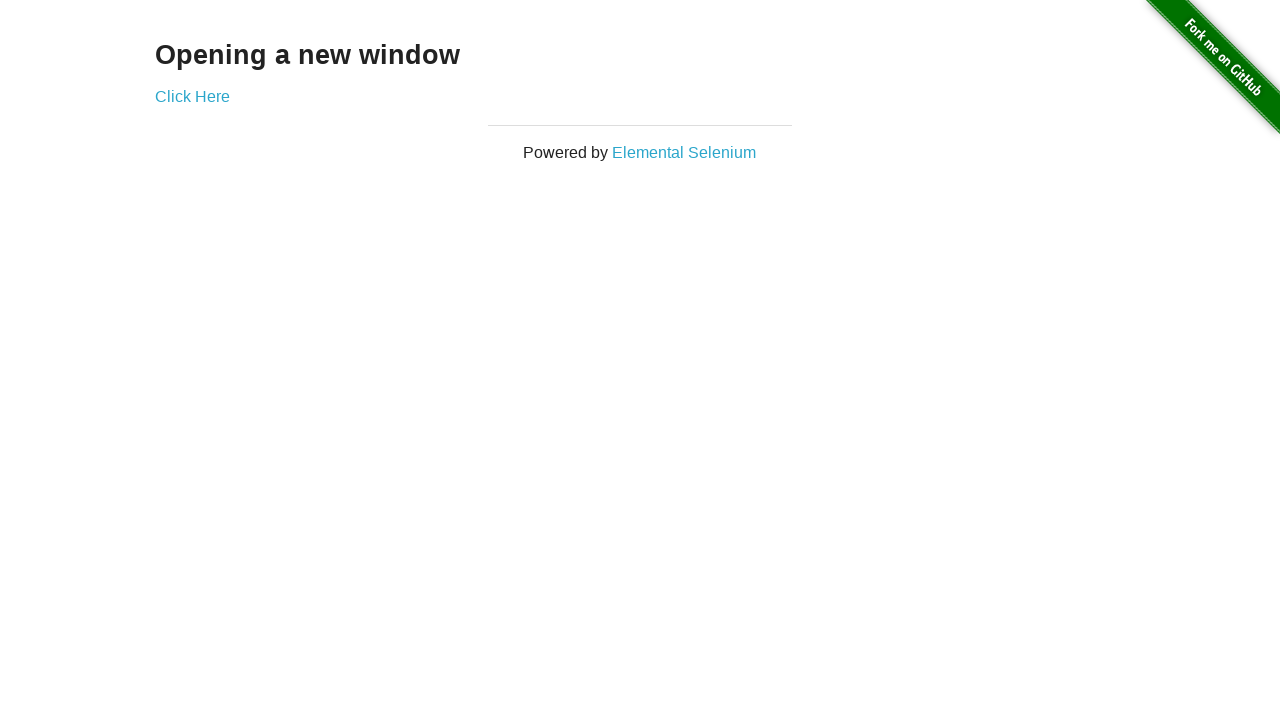

Verified heading text contains 'Opening a new window'
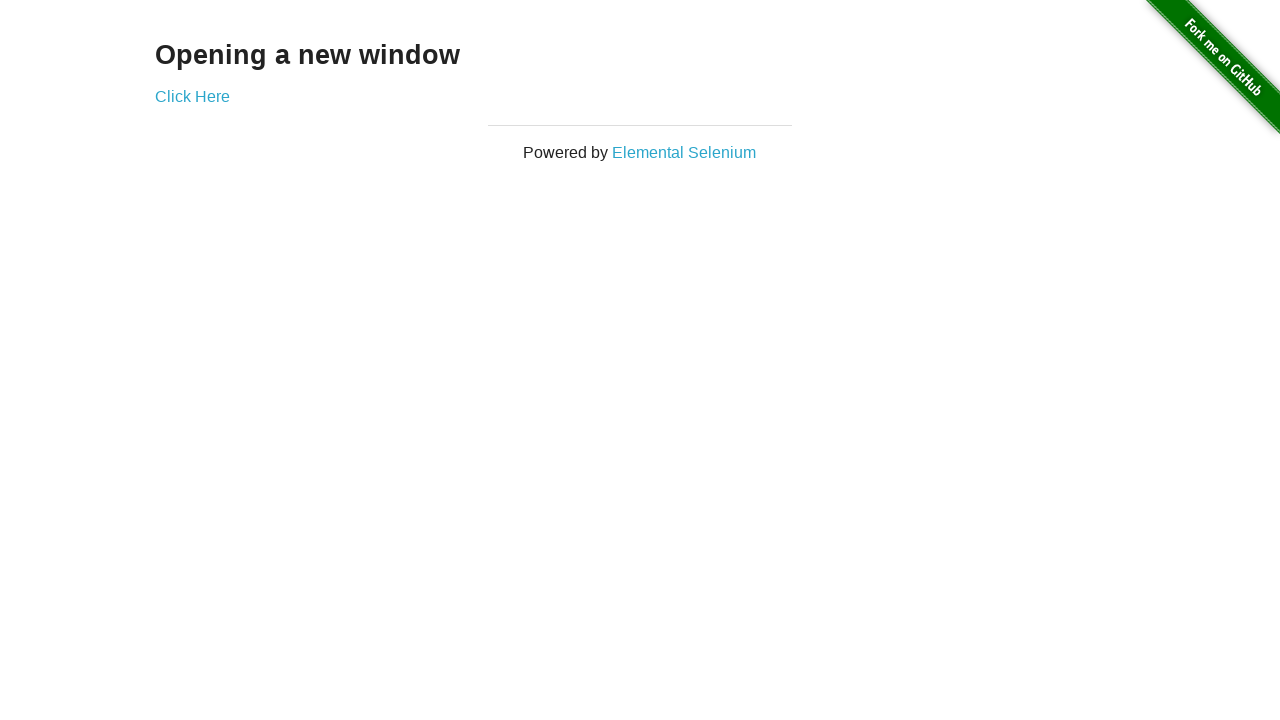

Clicked link to open new page at (192, 96) on .example > a
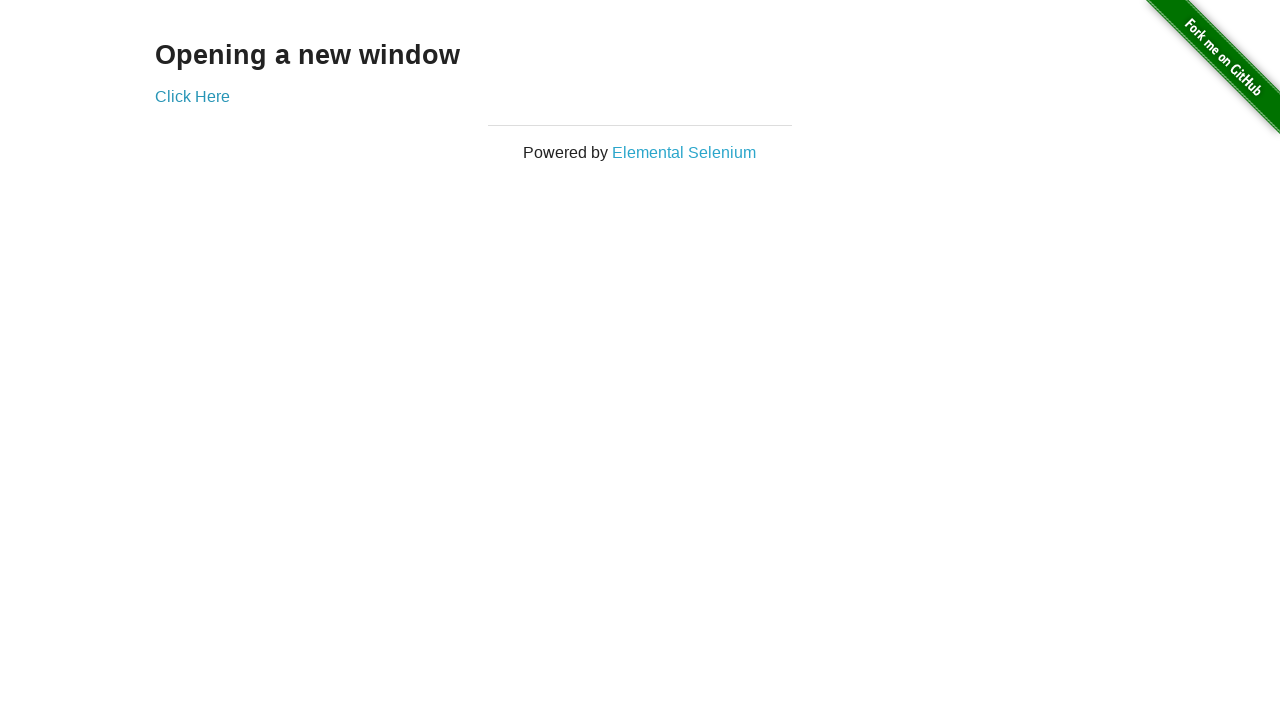

New page opened and captured
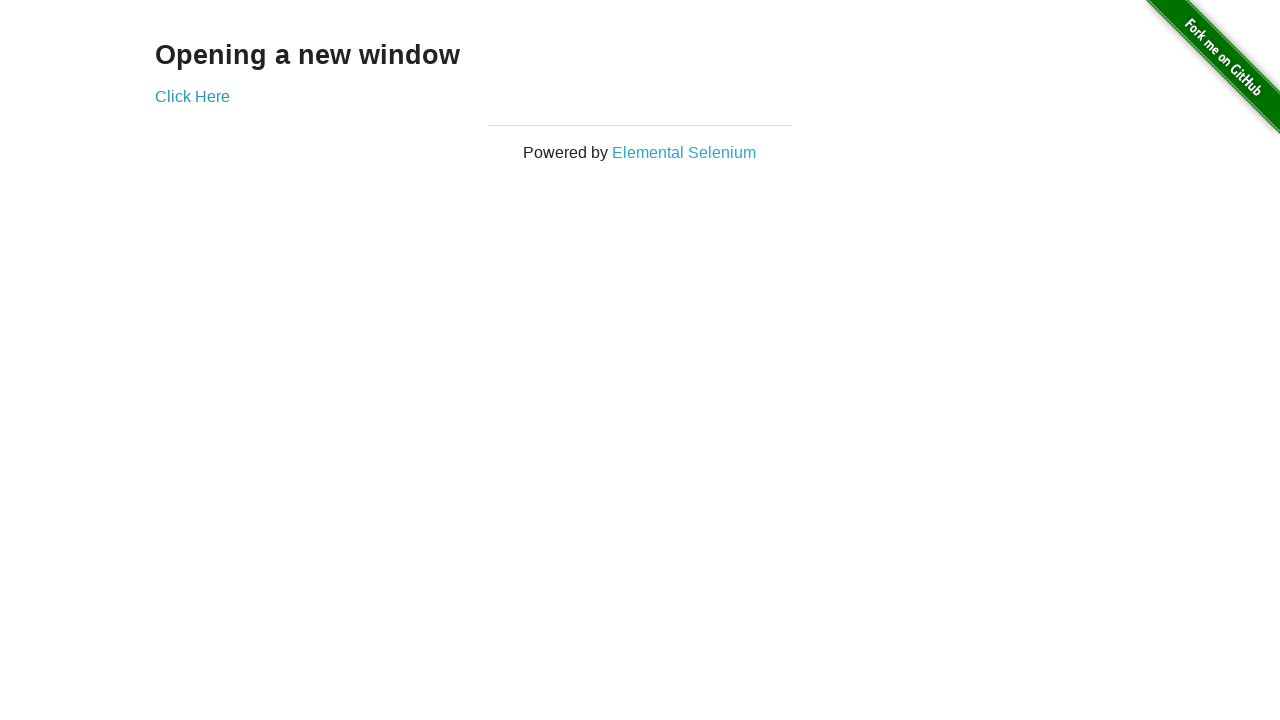

Verified new page URL is correct
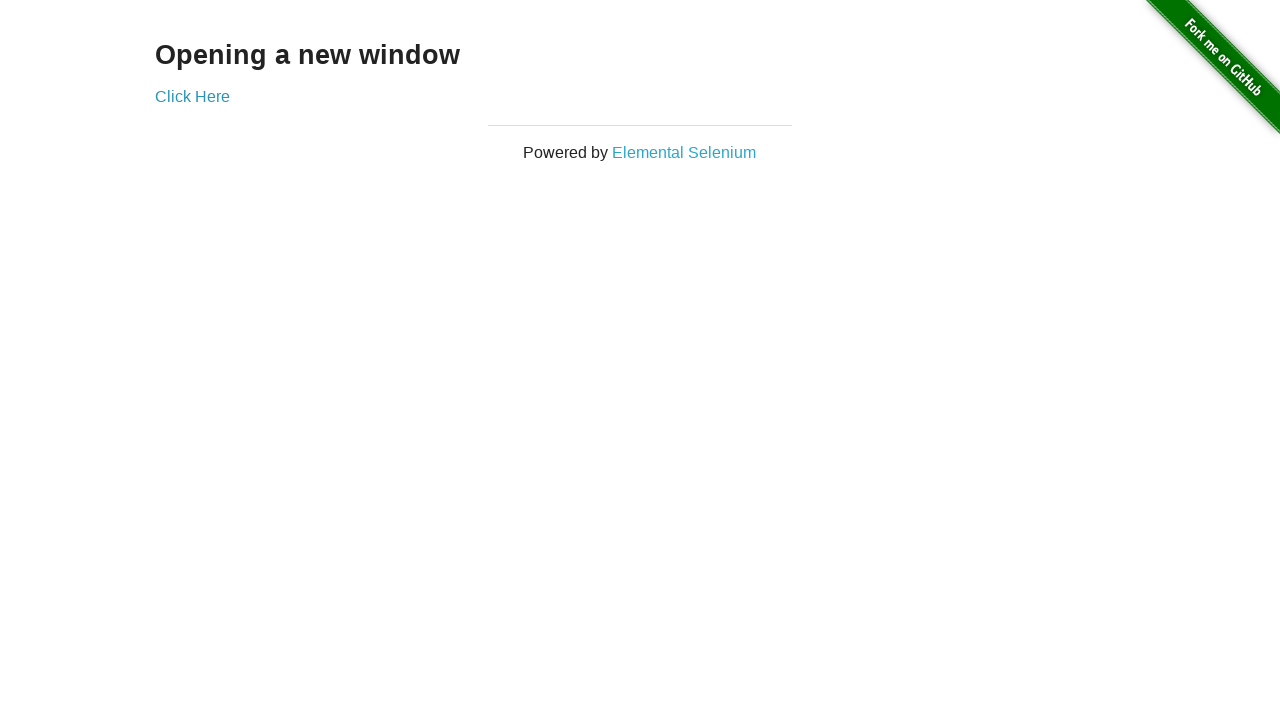

Closed new page
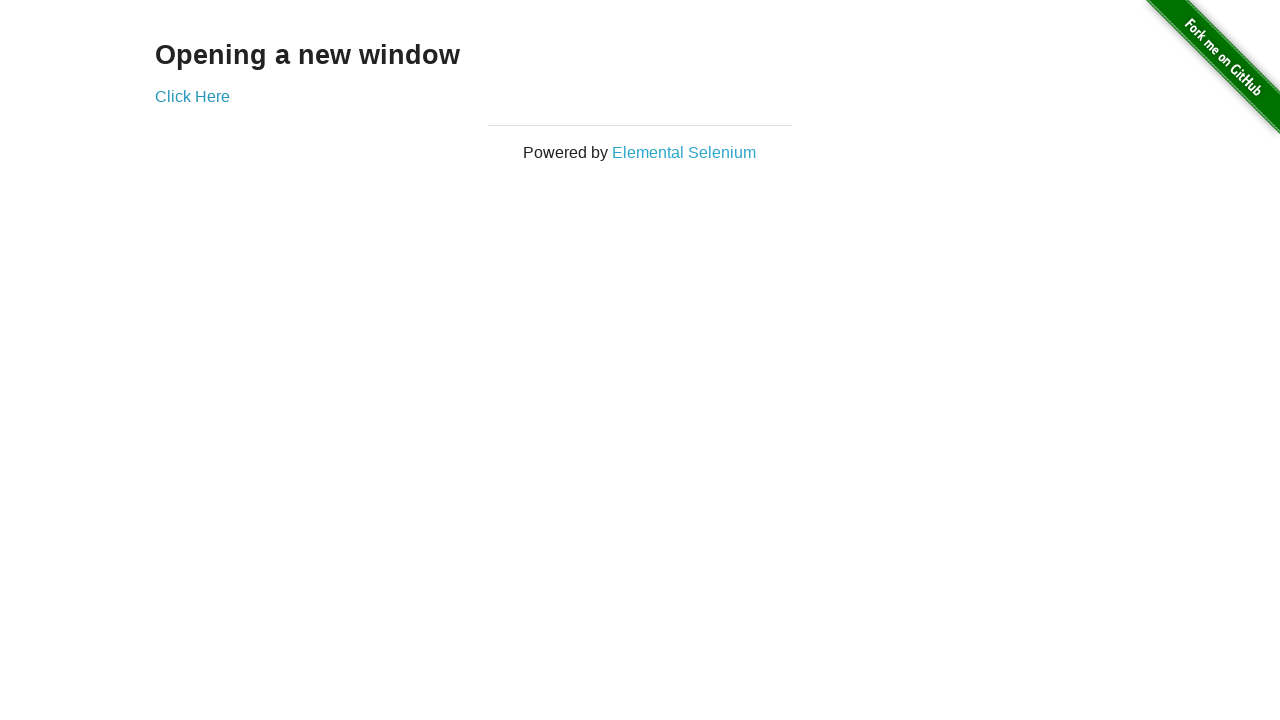

Verified original page URL is still correct
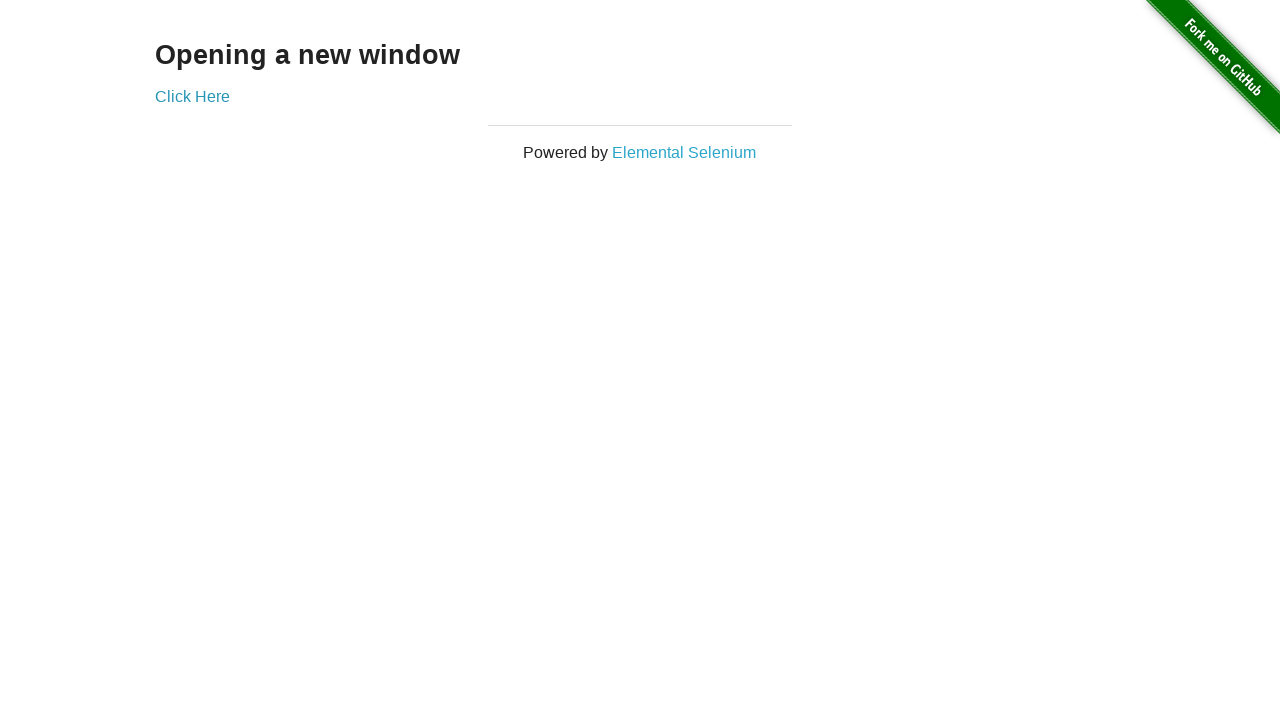

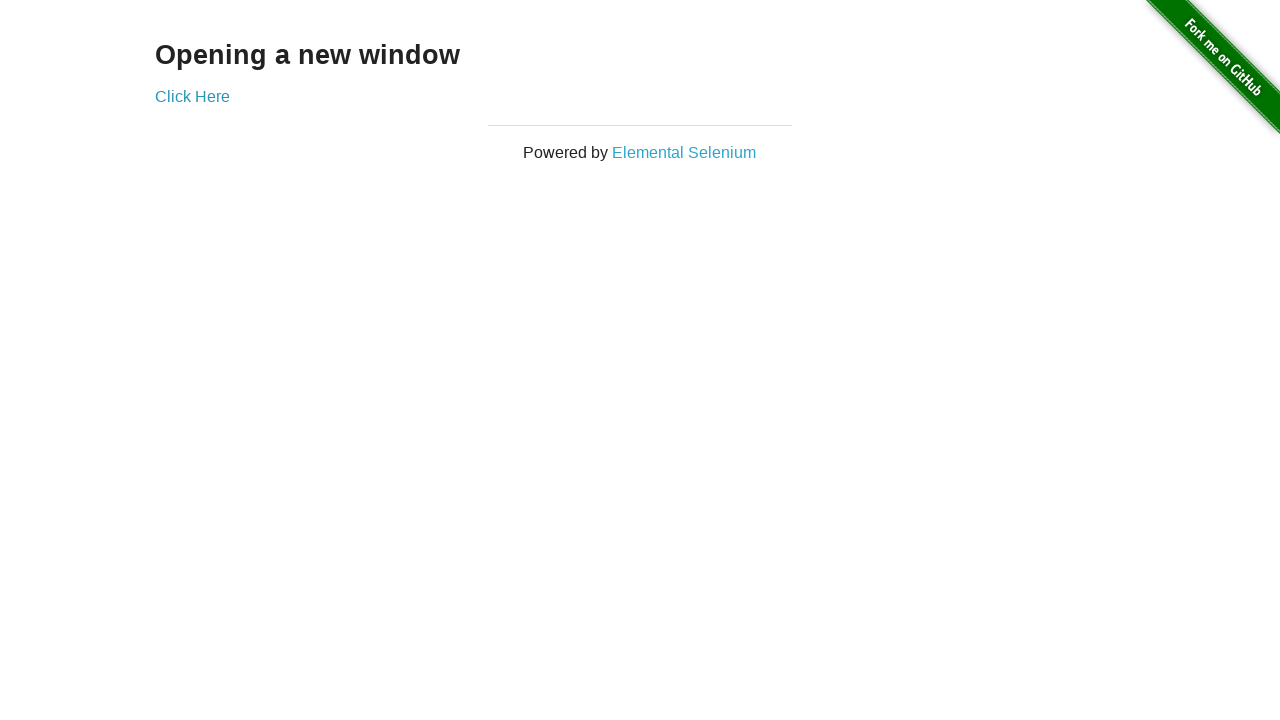